Tests drag and drop functionality by dragging column A to column B position

Starting URL: http://the-internet.herokuapp.com/drag_and_drop

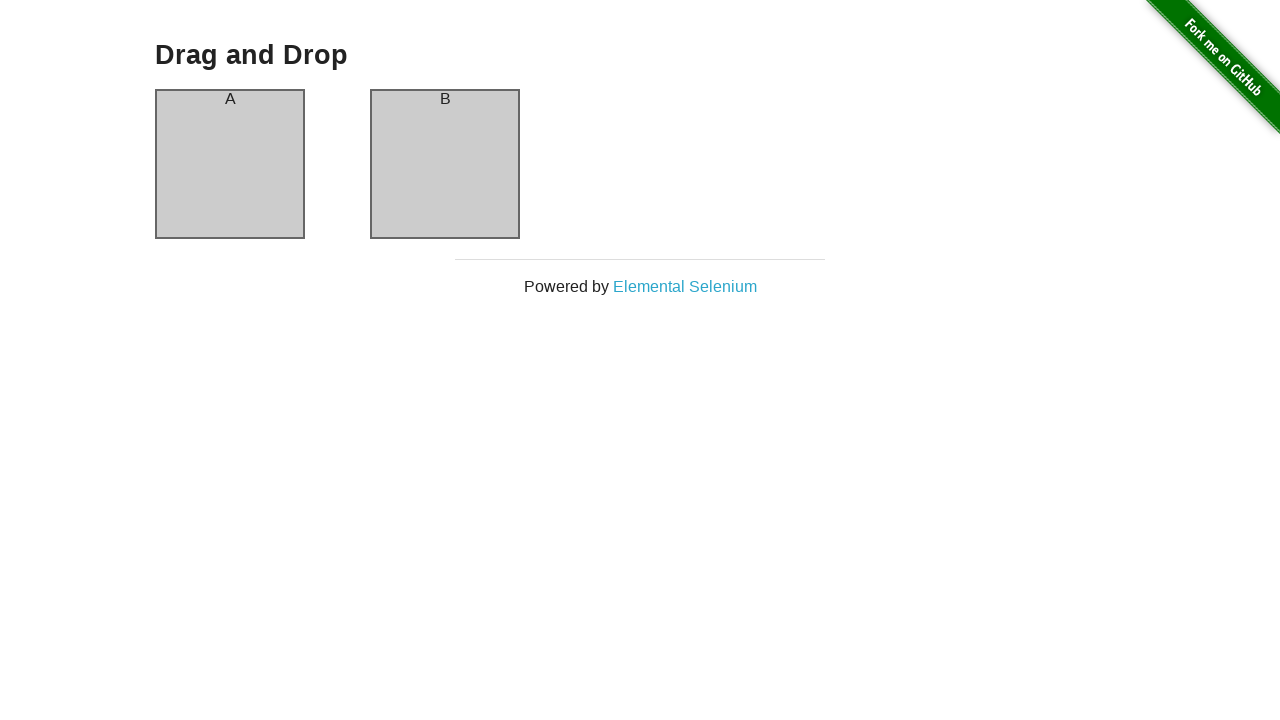

Column A element is visible
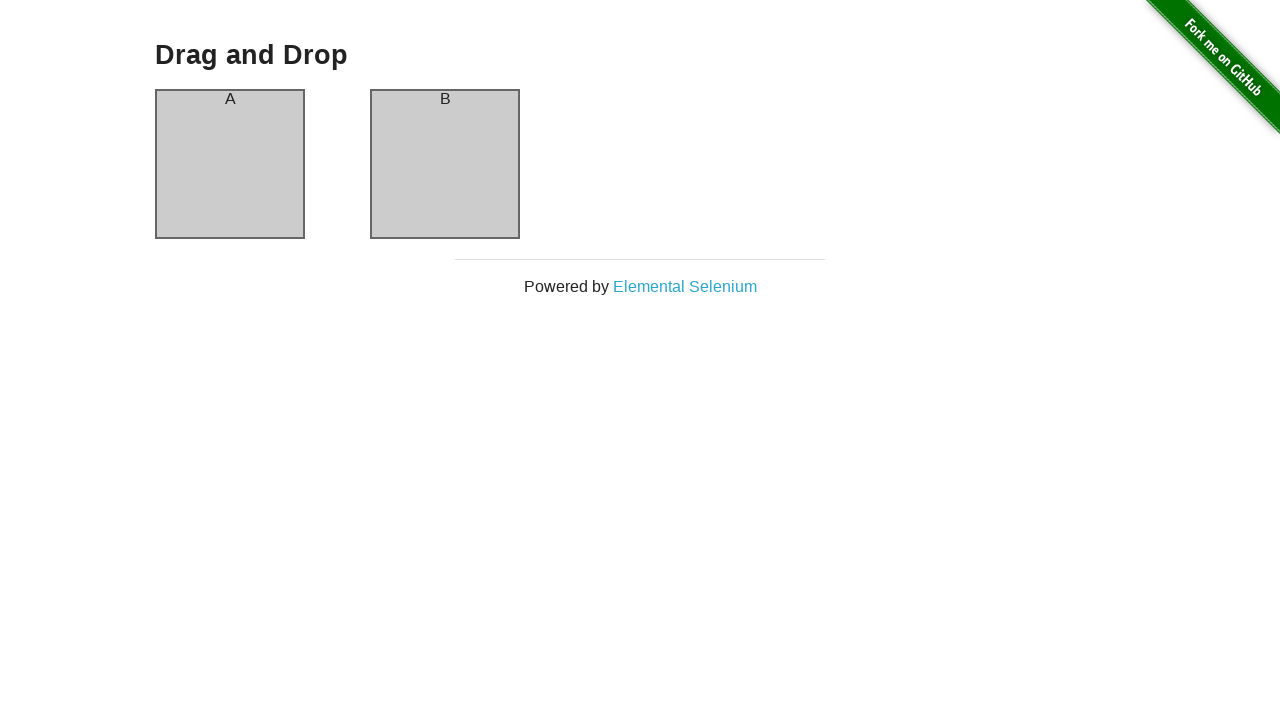

Column B element is visible
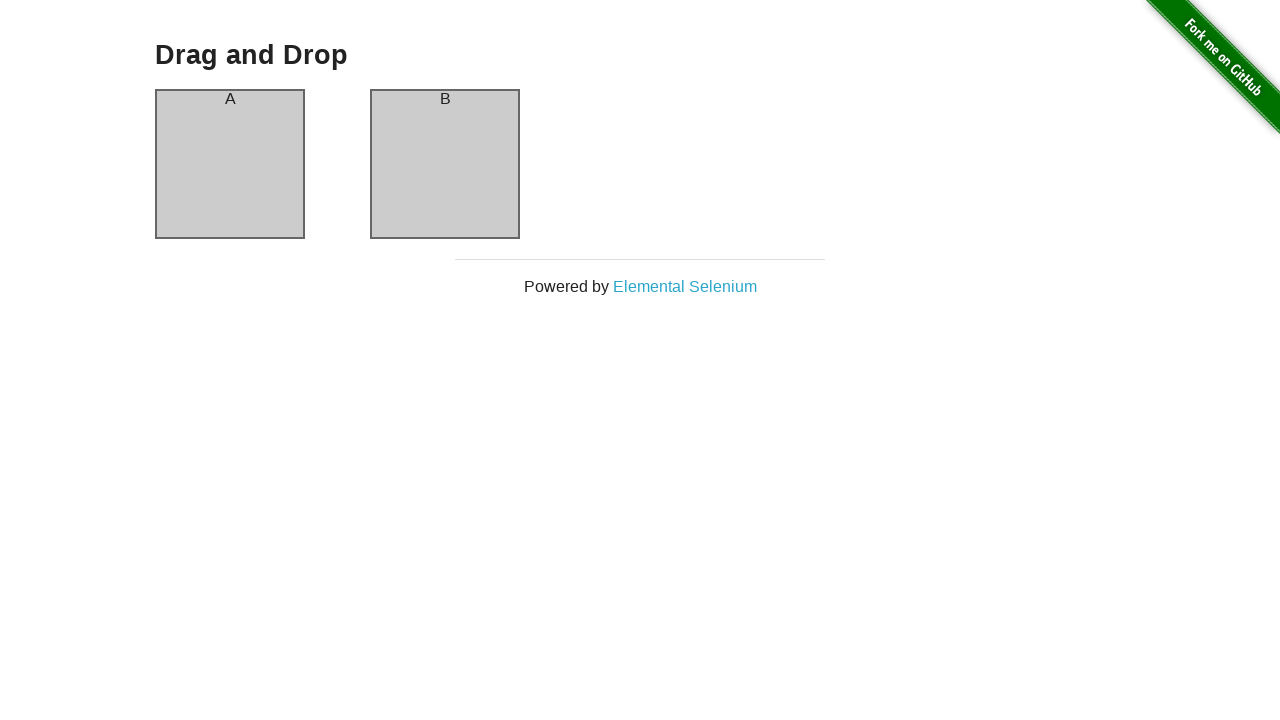

Located column A element for dragging
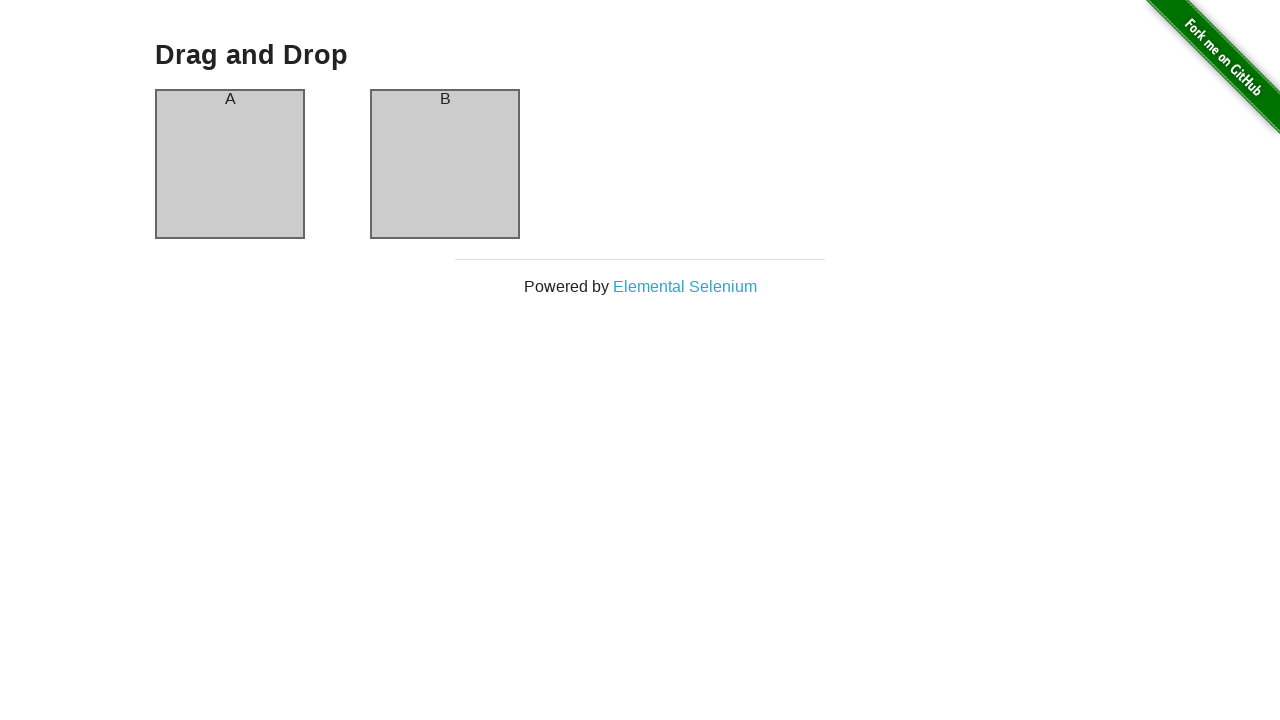

Located column B element as drag target
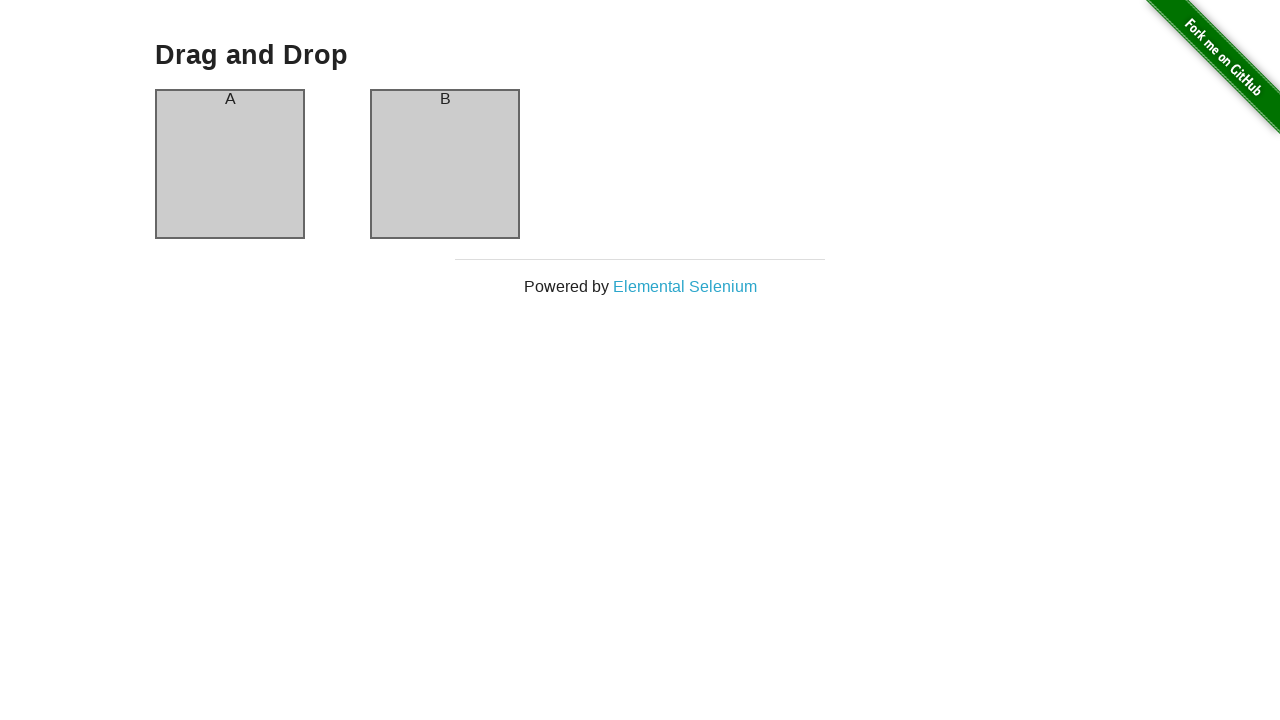

Dragged column A to column B position at (445, 164)
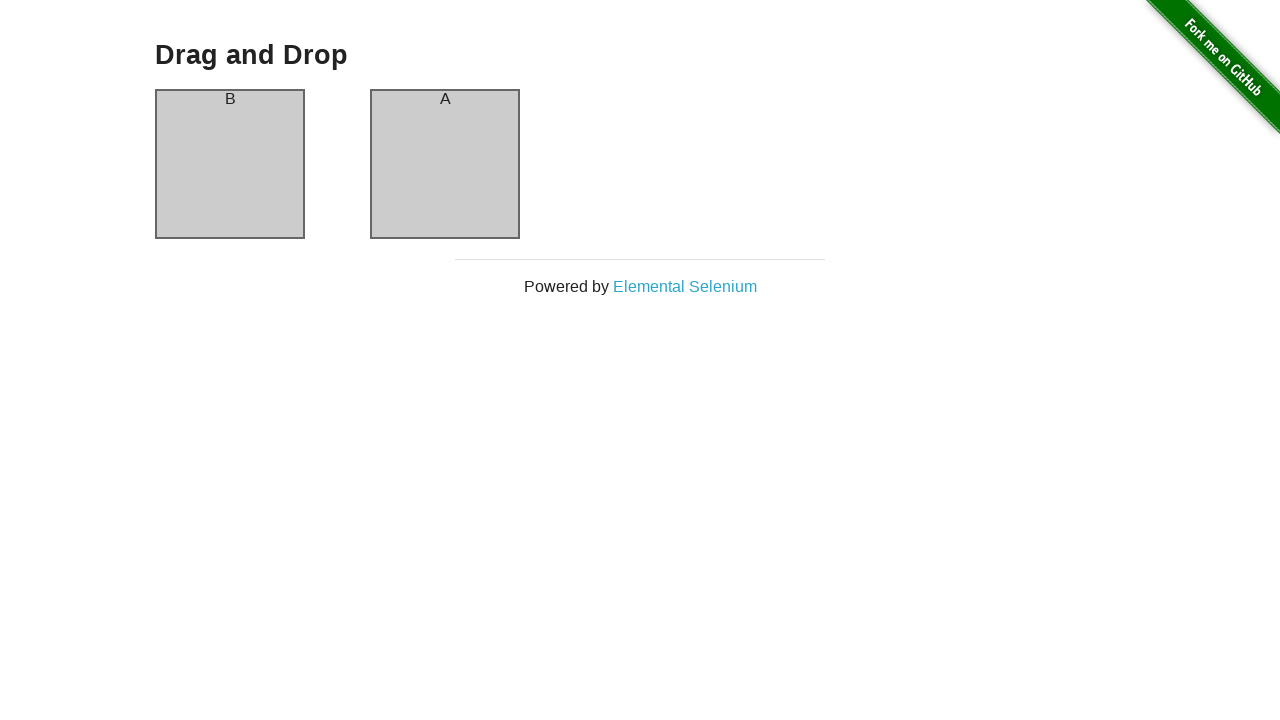

Waited 1 second to observe drag and drop result
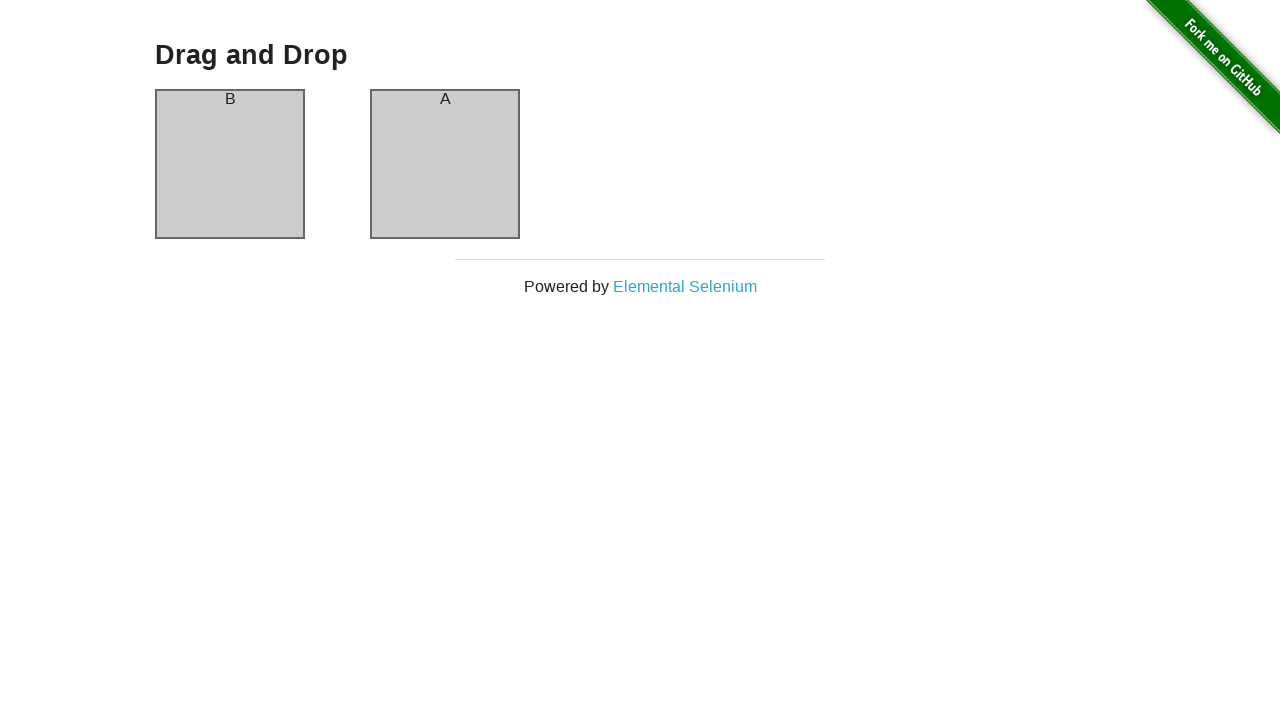

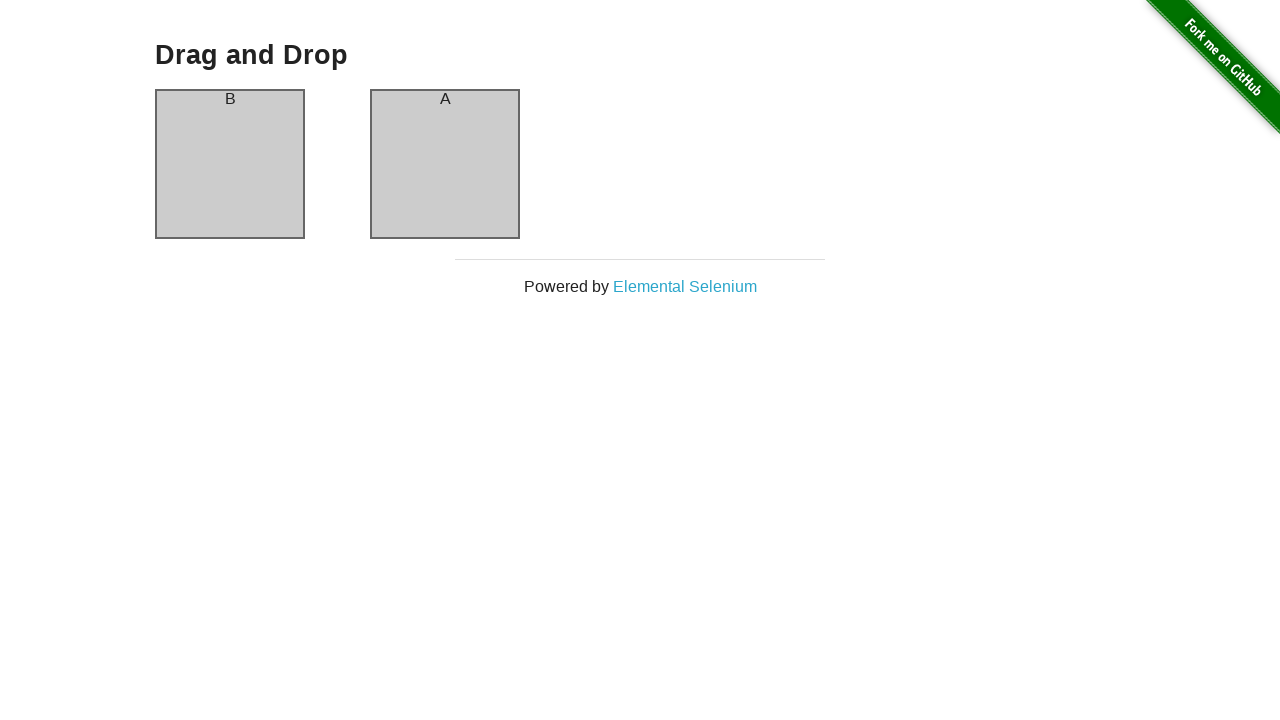